Navigates to a funeral home profile page on legacy.com and verifies the page loads successfully

Starting URL: https://www.legacy.com/funeral-homes/alabama/sylacauga/madden-s-funeral-home/fh-8334

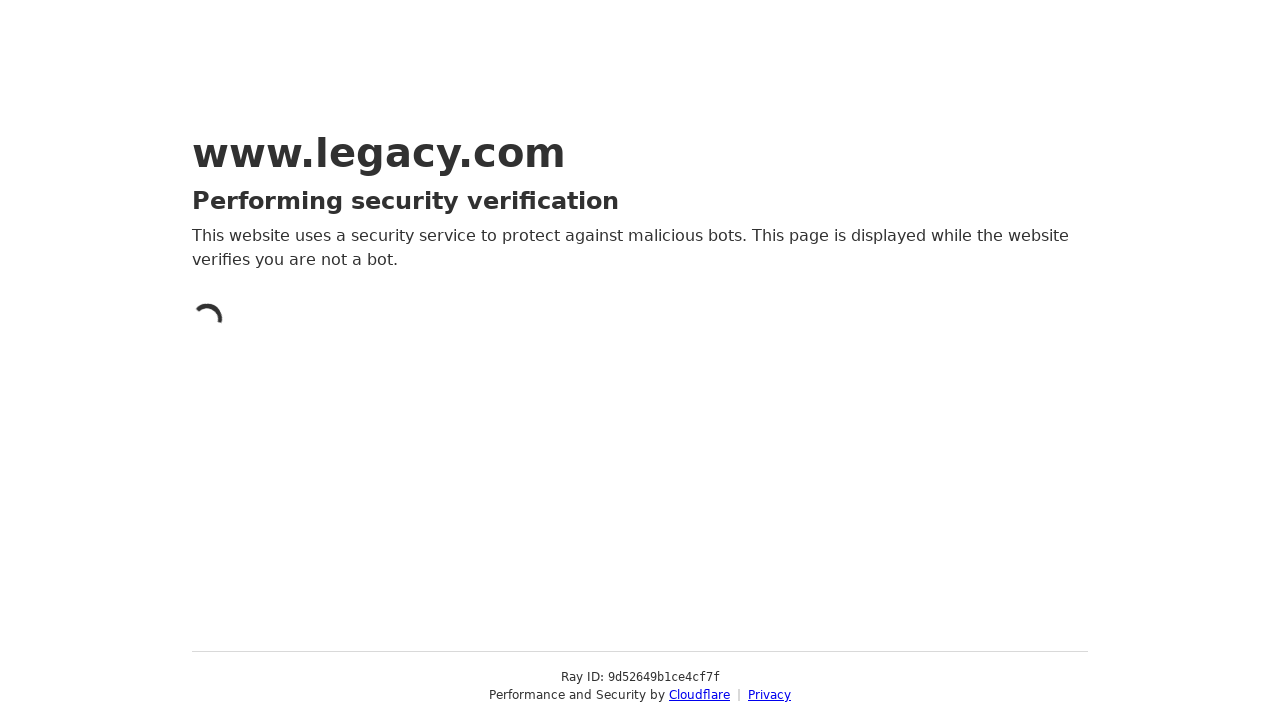

Waited for page DOM content to load
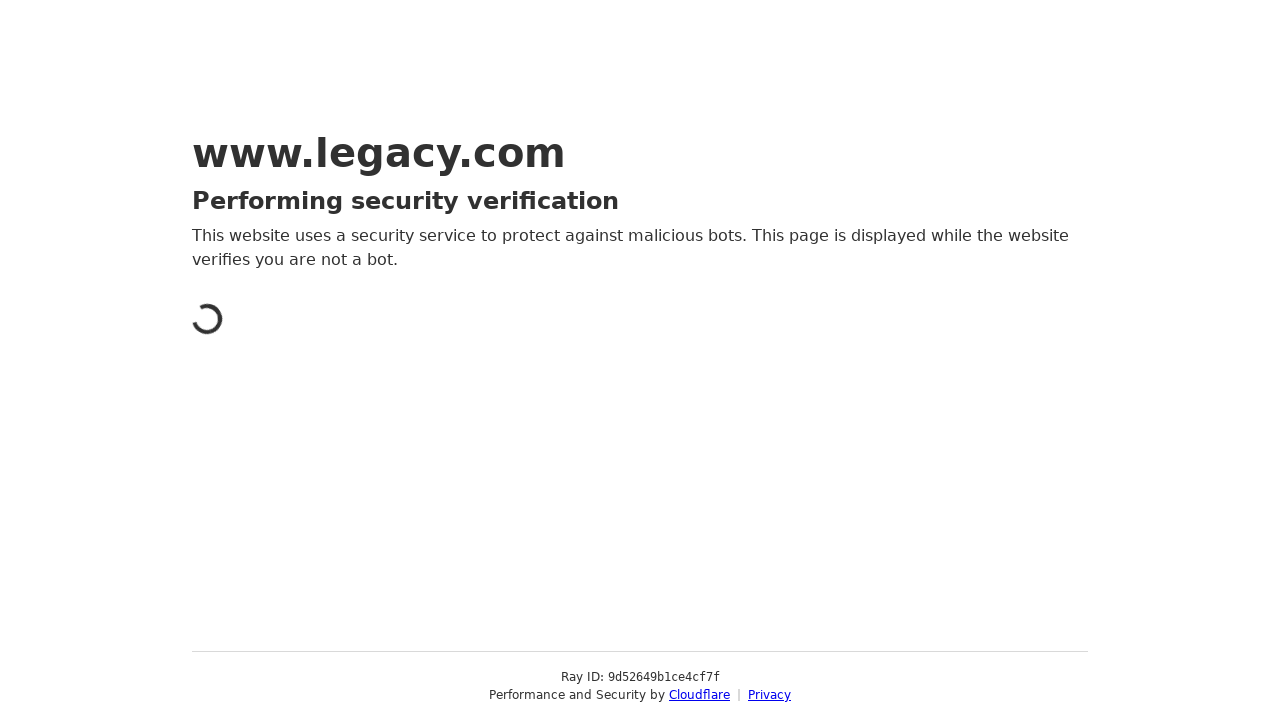

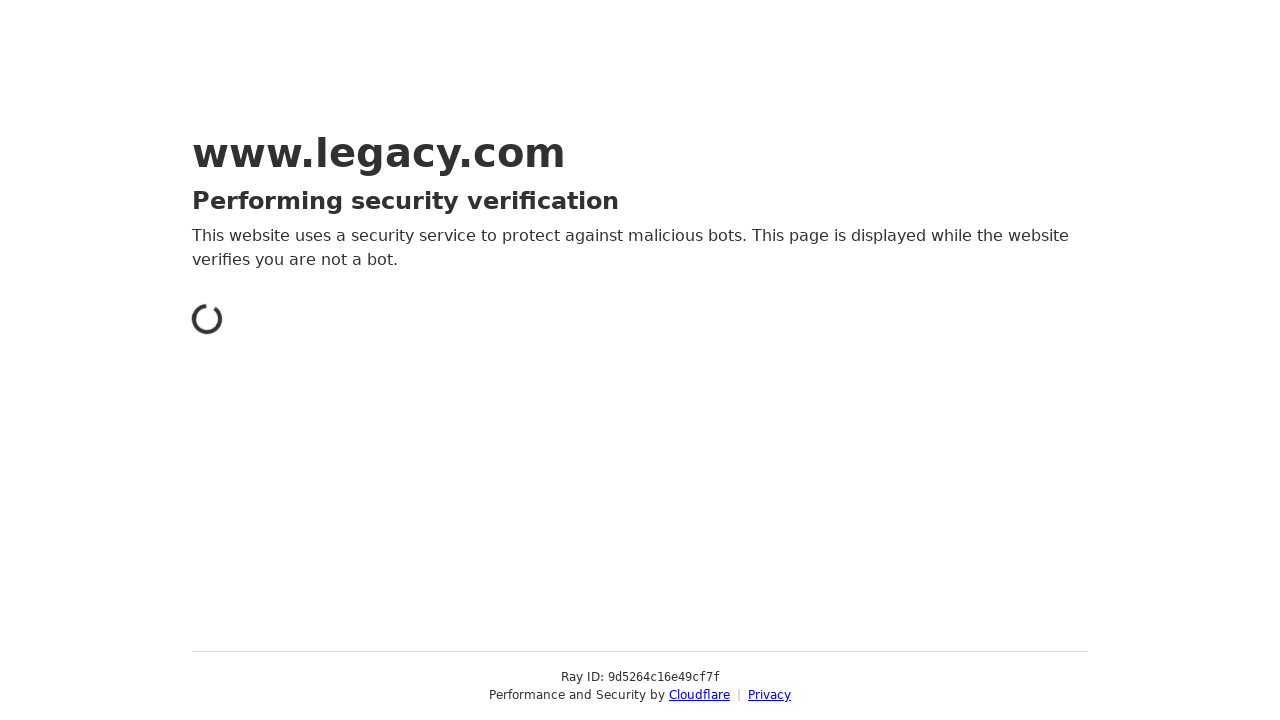